Tests that the complete all checkbox updates state when individual items are completed or cleared

Starting URL: https://demo.playwright.dev/todomvc

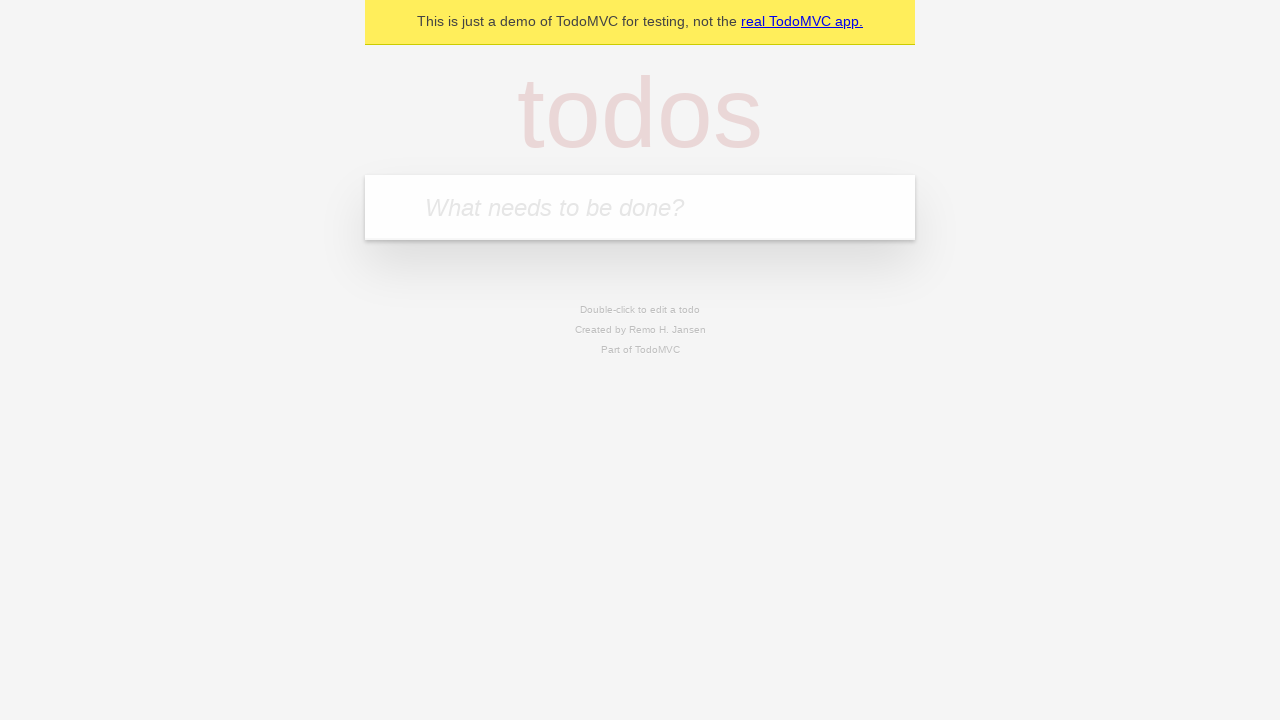

Filled todo input with 'buy some cheese' on internal:attr=[placeholder="What needs to be done?"i]
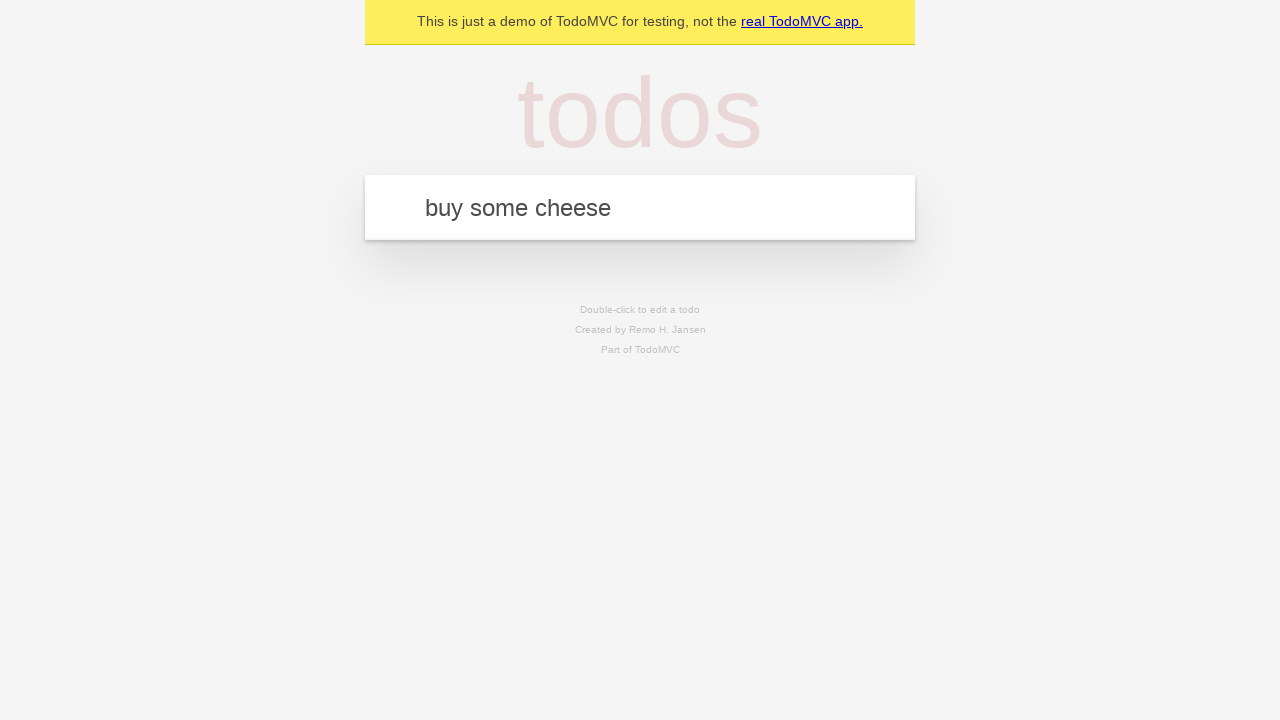

Pressed Enter to add 'buy some cheese' to todo list on internal:attr=[placeholder="What needs to be done?"i]
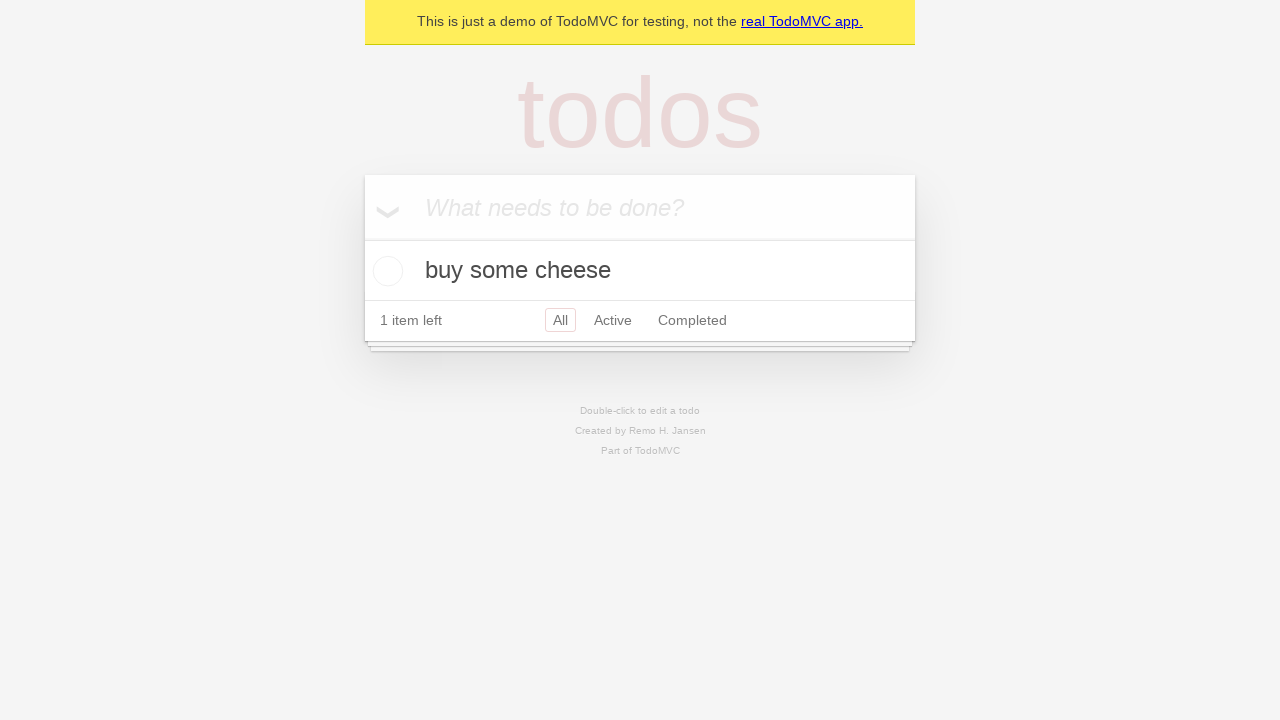

Filled todo input with 'feed the cat' on internal:attr=[placeholder="What needs to be done?"i]
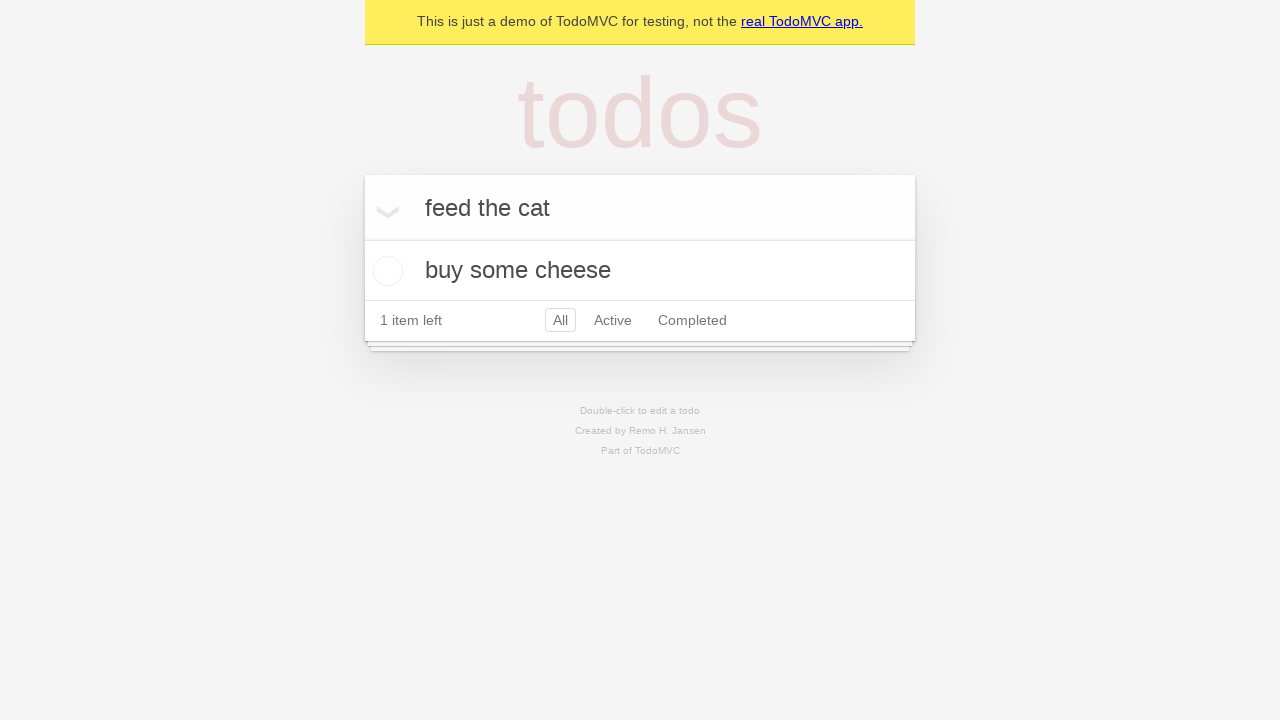

Pressed Enter to add 'feed the cat' to todo list on internal:attr=[placeholder="What needs to be done?"i]
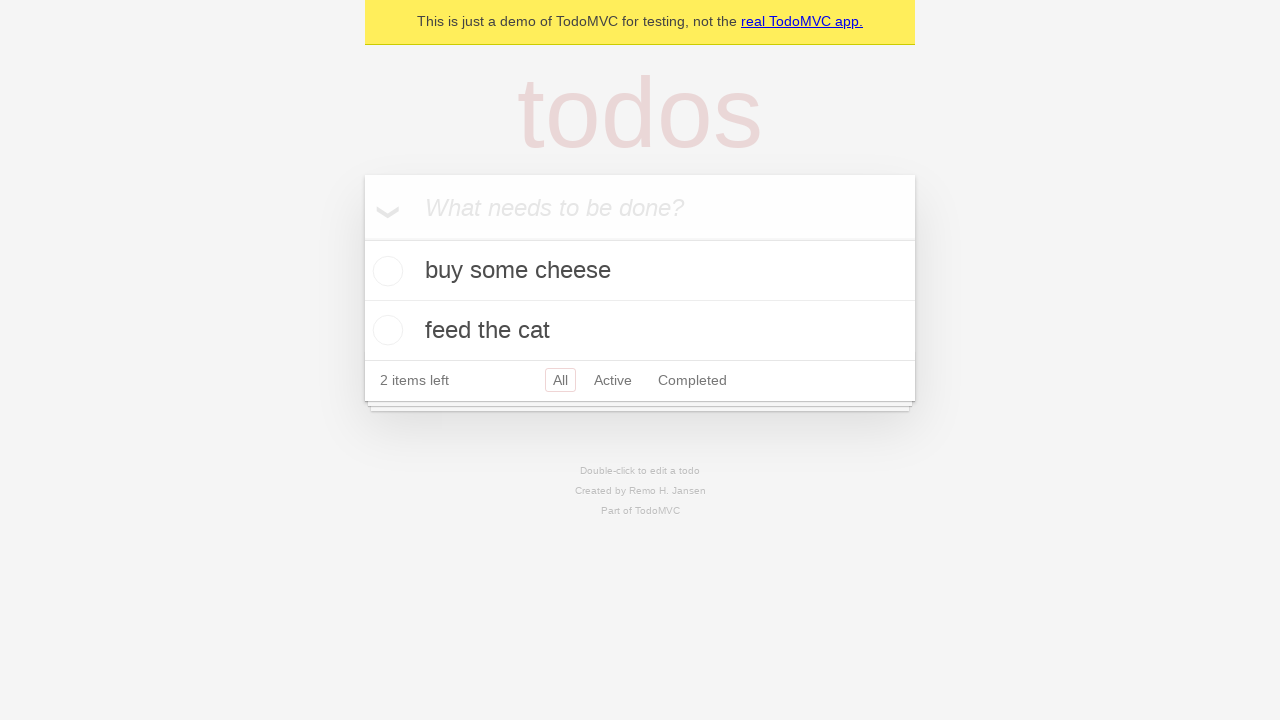

Filled todo input with 'book a doctors appointment' on internal:attr=[placeholder="What needs to be done?"i]
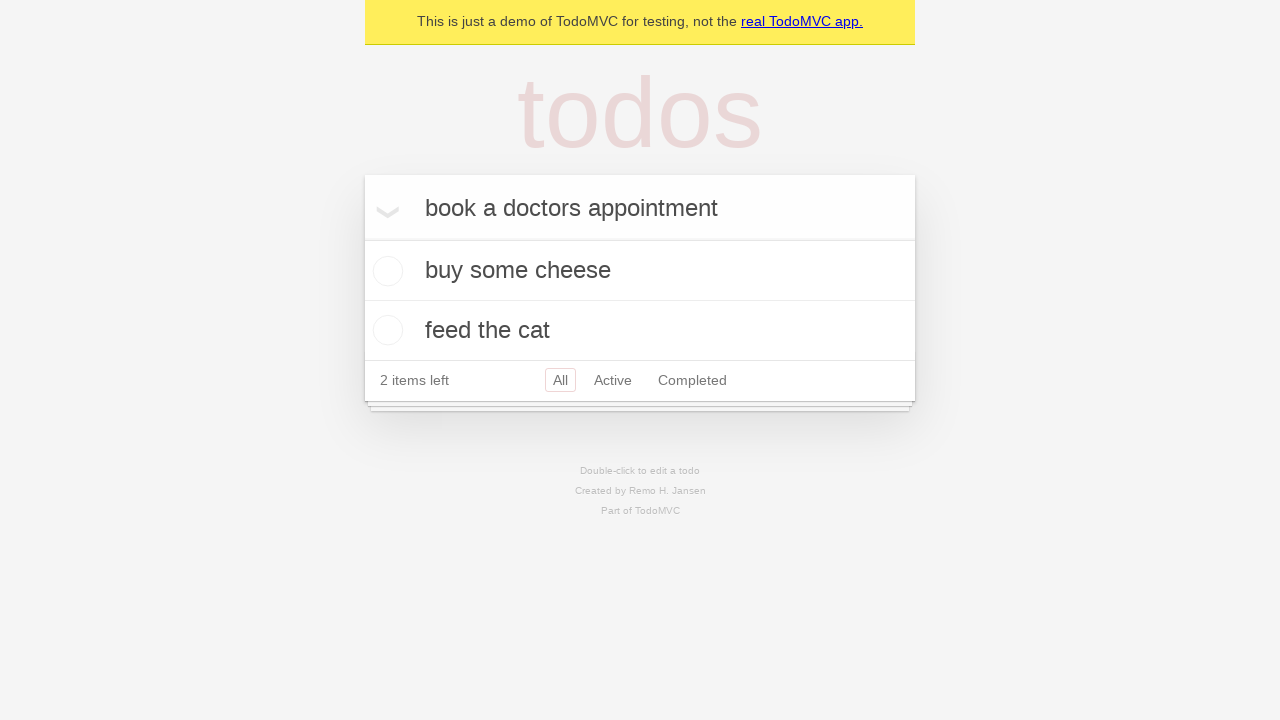

Pressed Enter to add 'book a doctors appointment' to todo list on internal:attr=[placeholder="What needs to be done?"i]
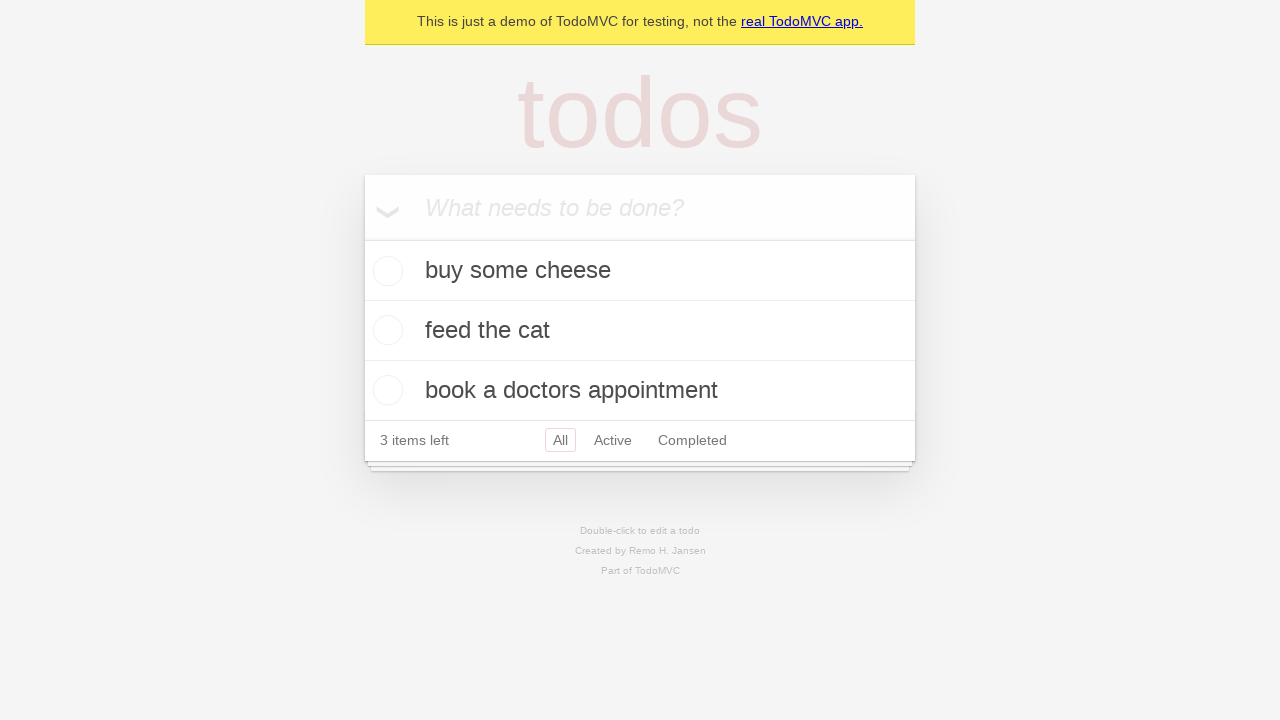

Checked 'Mark all as complete' toggle at (362, 238) on internal:label="Mark all as complete"i
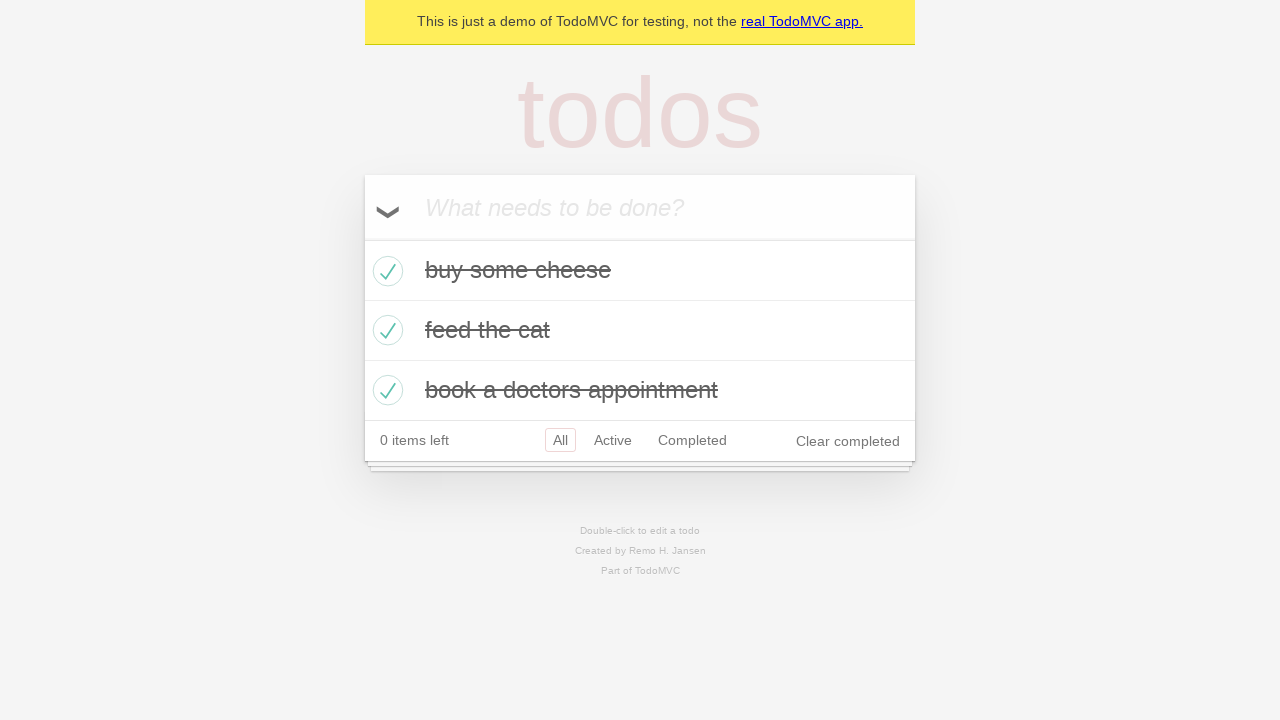

Unchecked the first todo item at (385, 271) on internal:testid=[data-testid="todo-item"s] >> nth=0 >> internal:role=checkbox
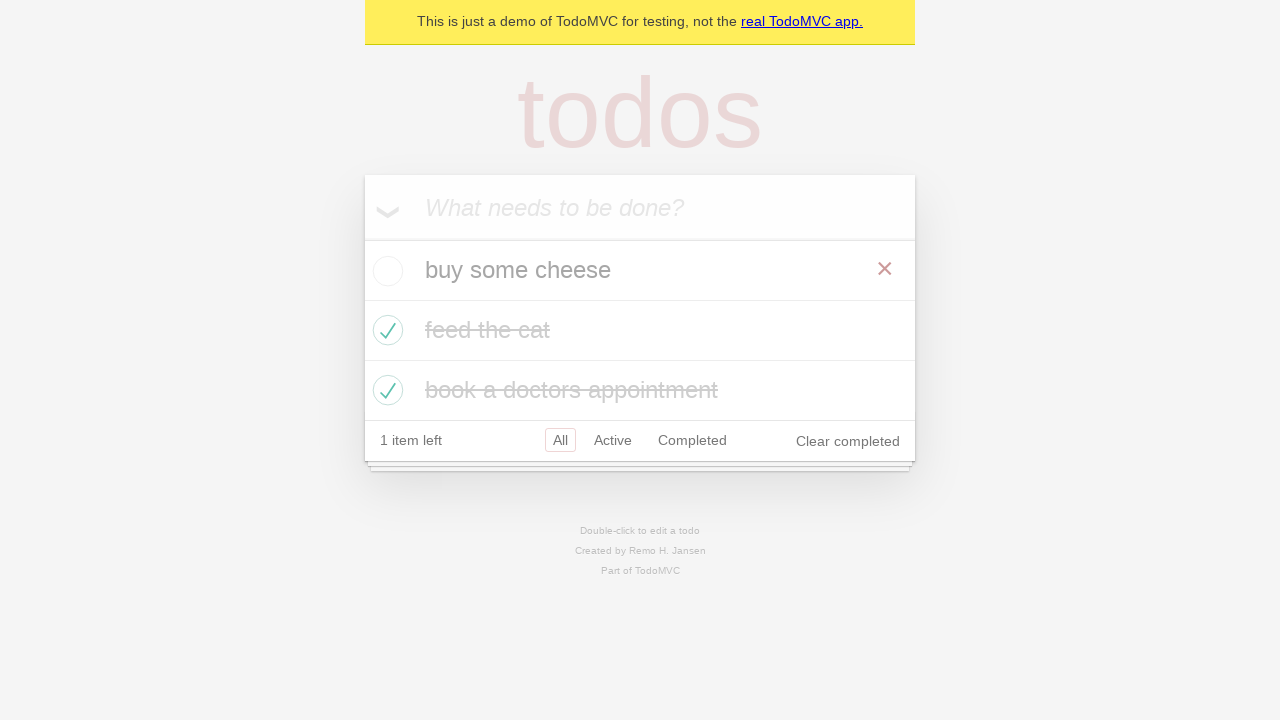

Checked the first todo item again at (385, 271) on internal:testid=[data-testid="todo-item"s] >> nth=0 >> internal:role=checkbox
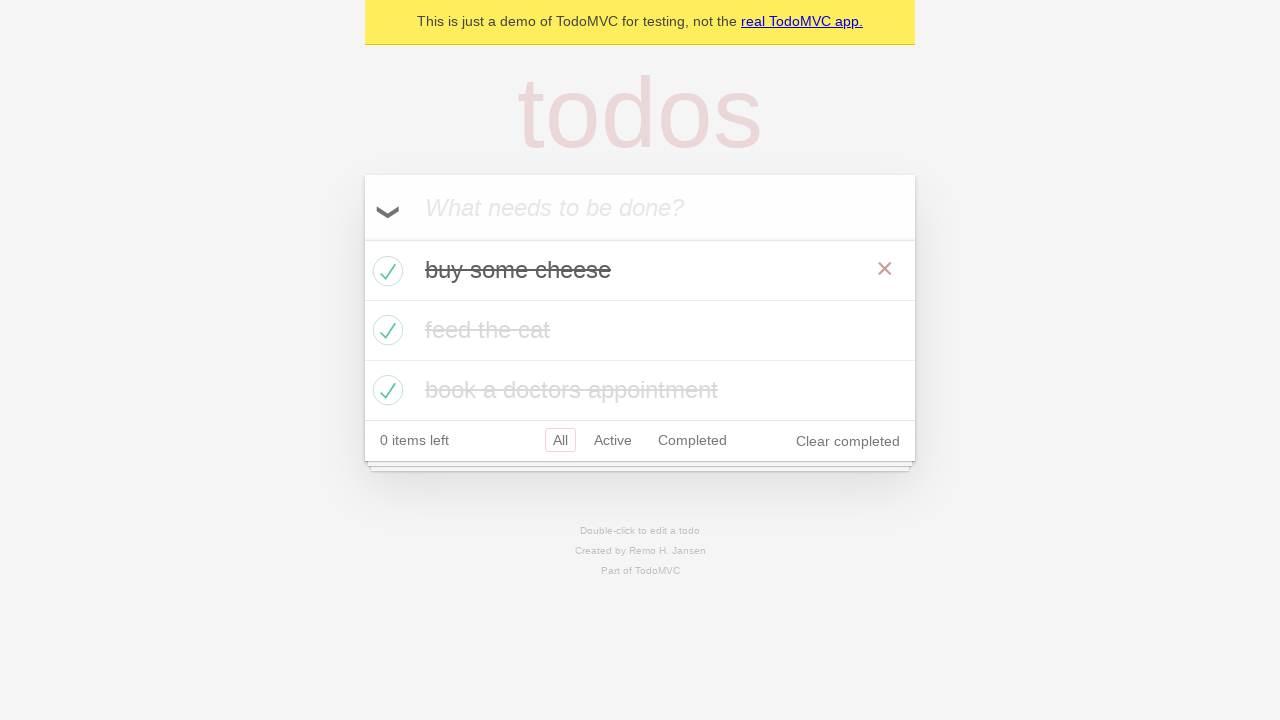

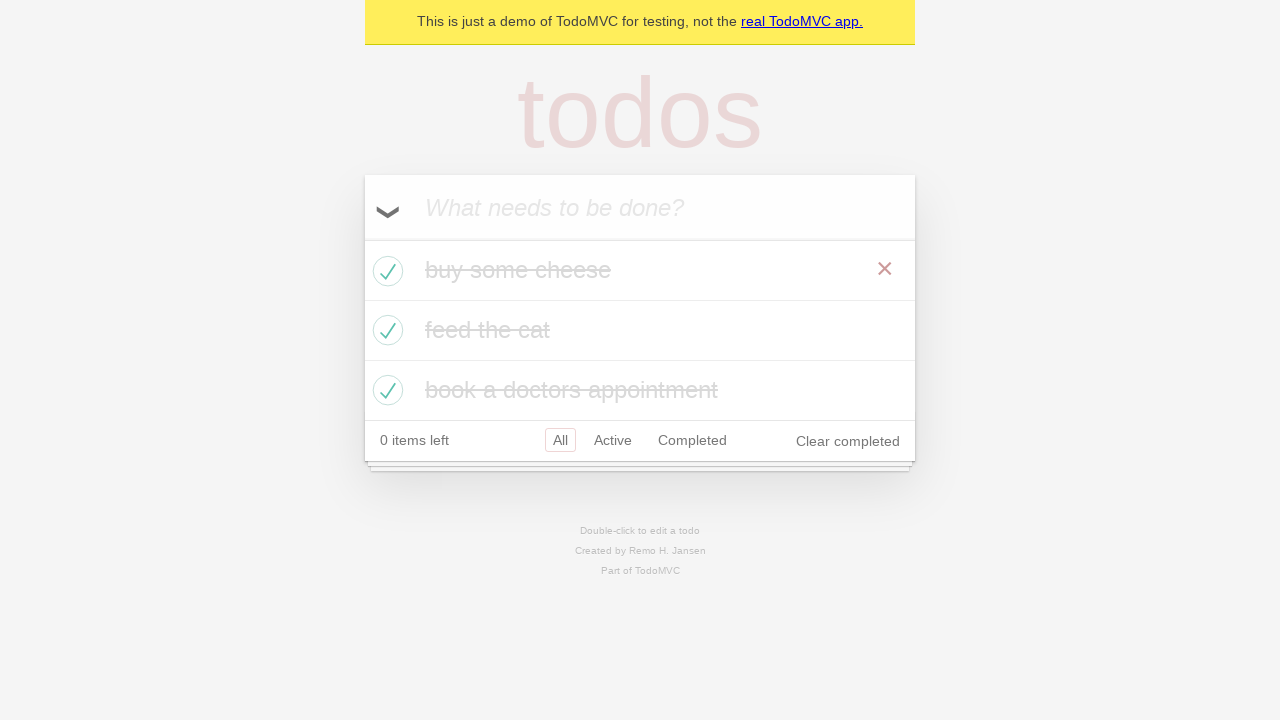